Tests JavaScript prompt dialog by clicking the third button, entering a name in the prompt, accepting it, and verifying the name appears in the result message.

Starting URL: https://the-internet.herokuapp.com/javascript_alerts

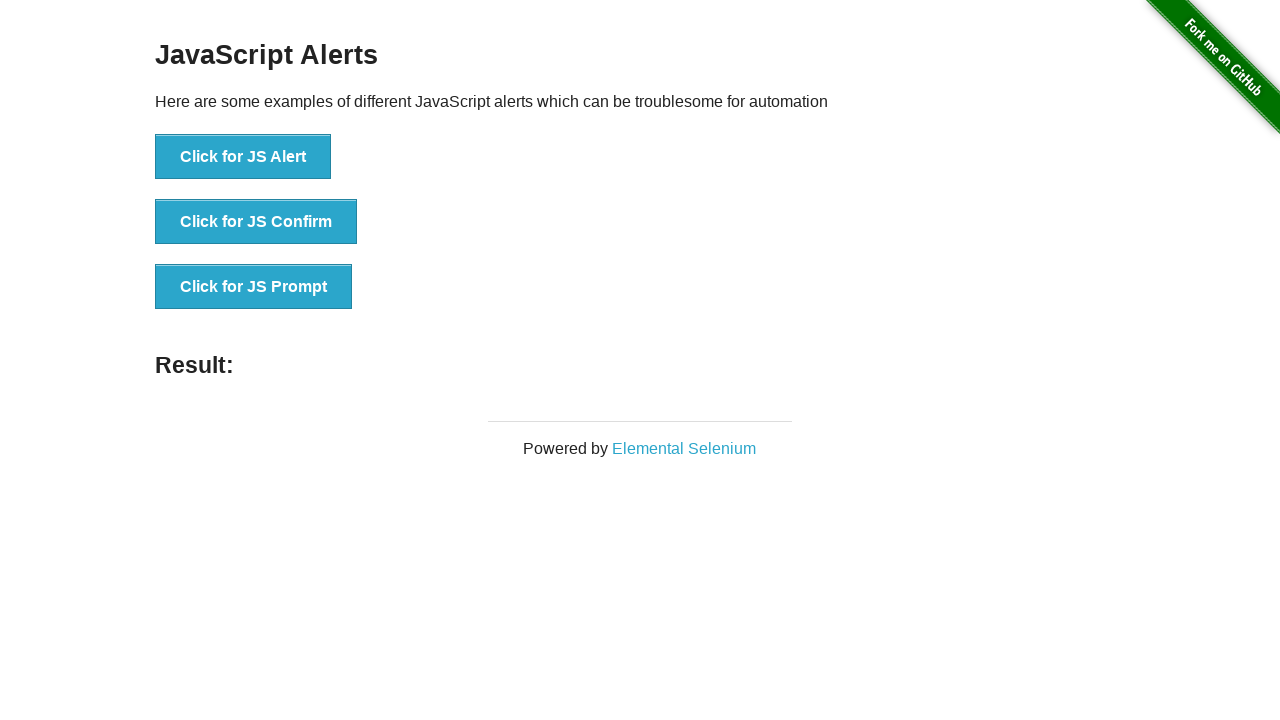

Set up dialog handler to accept prompt with 'Marco'
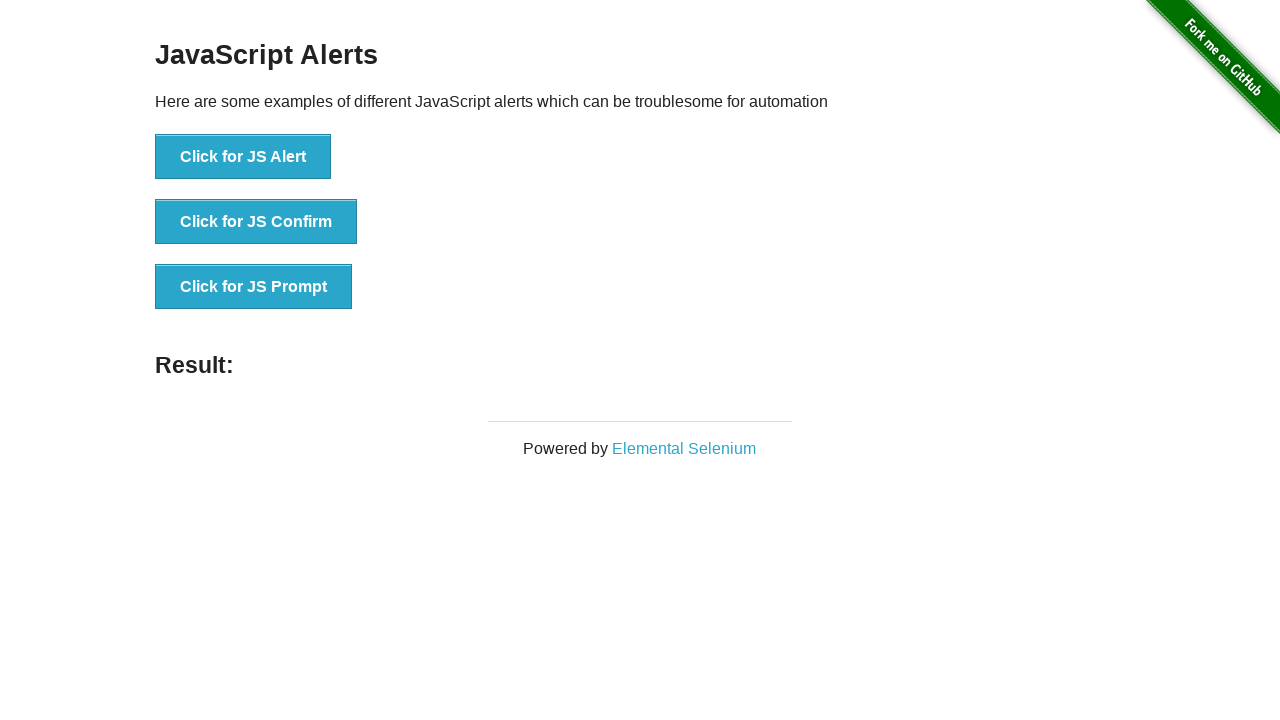

Clicked the JS Prompt button at (254, 287) on xpath=//button[text()='Click for JS Prompt']
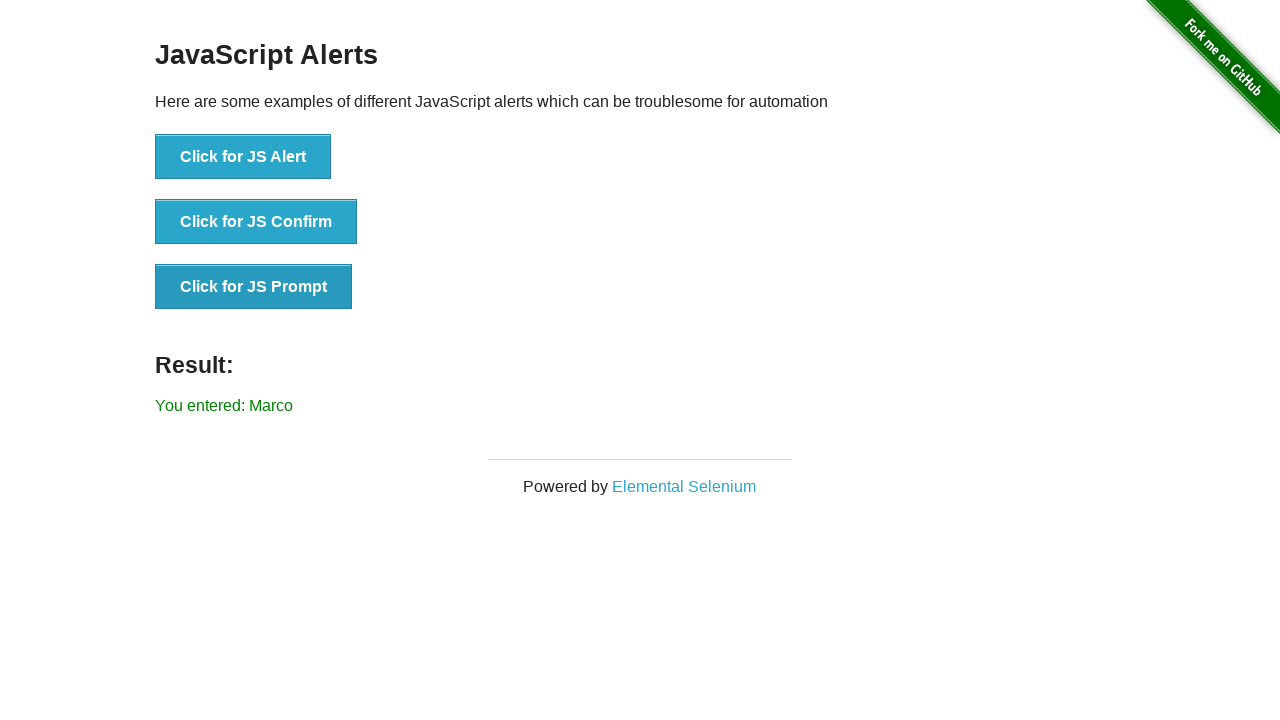

Waited for result element to appear
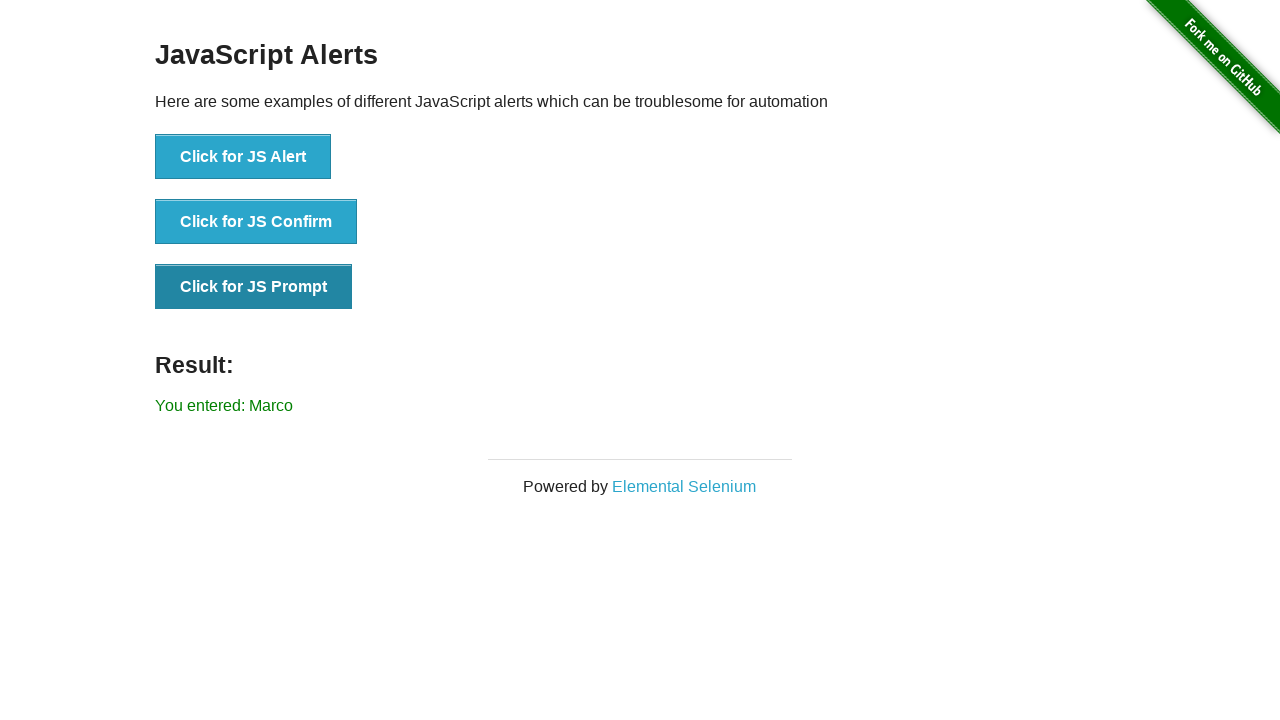

Retrieved result text content
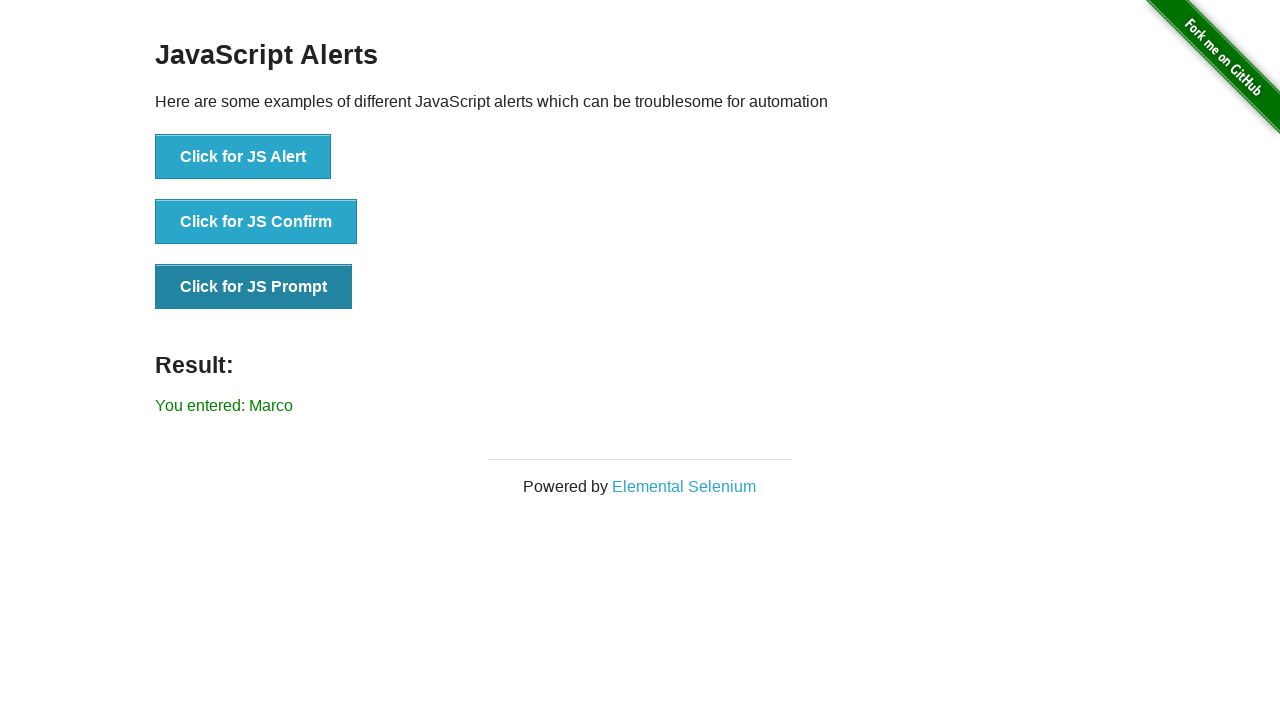

Verified that 'Marco' appears in the result message
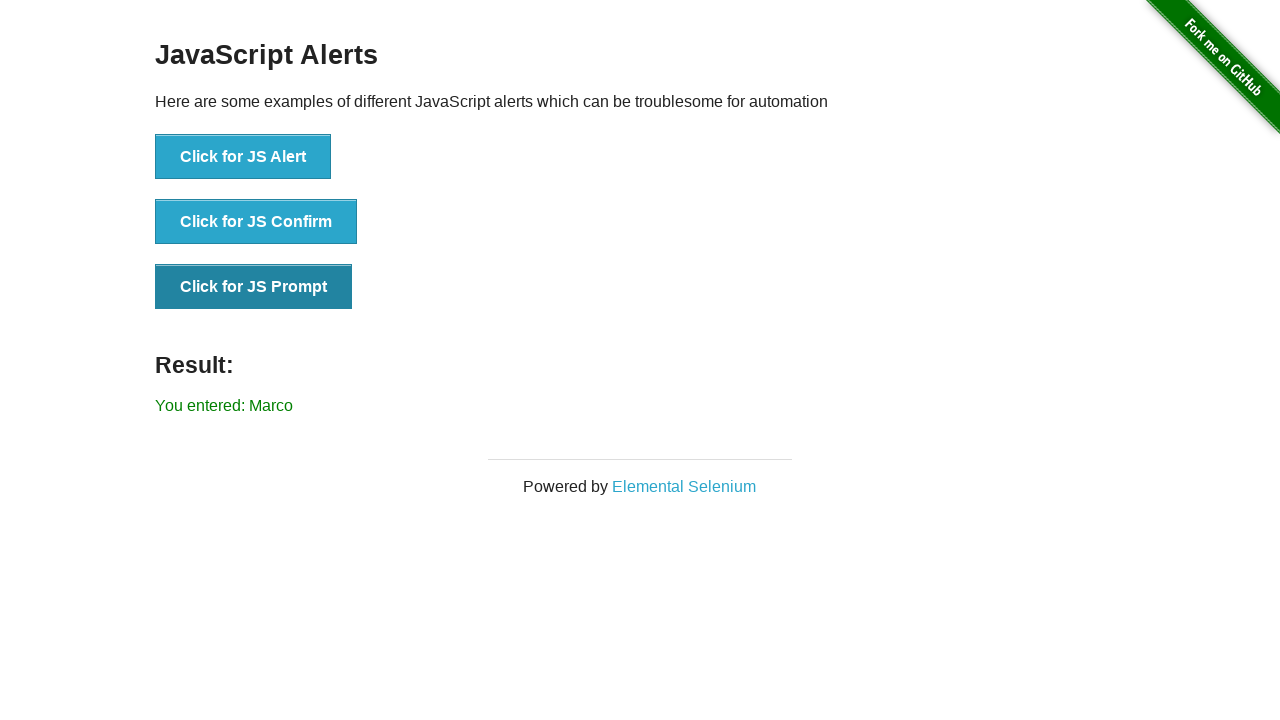

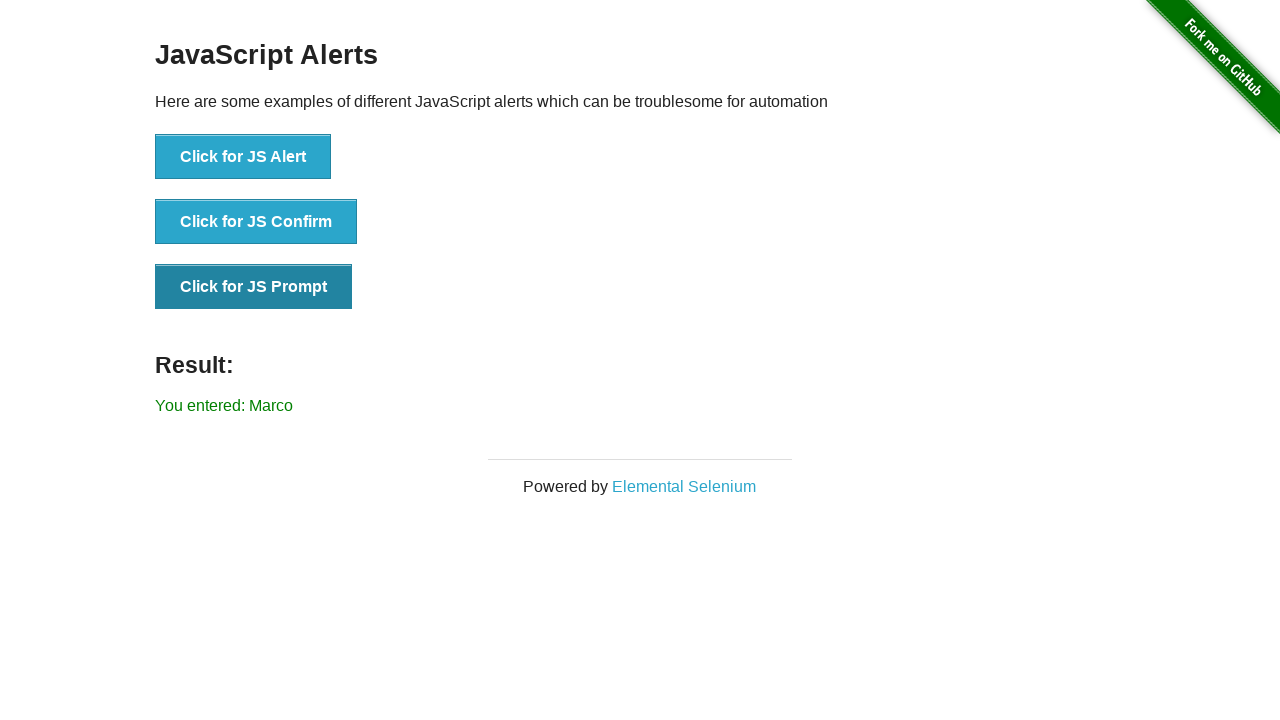